Navigates to FreeCRM homepage and waits for the "Forgot Password?" link to become visible, demonstrating explicit wait functionality.

Starting URL: https://classic.freecrm.com/index.html

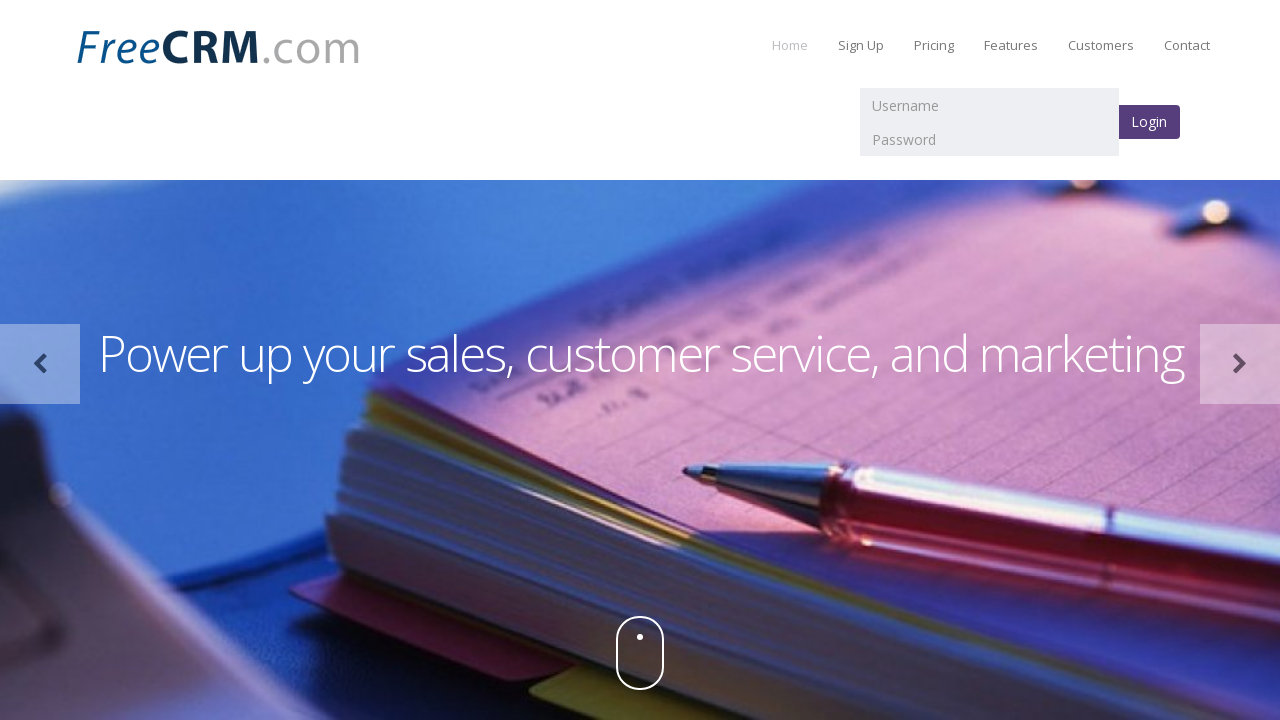

Navigated to FreeCRM homepage
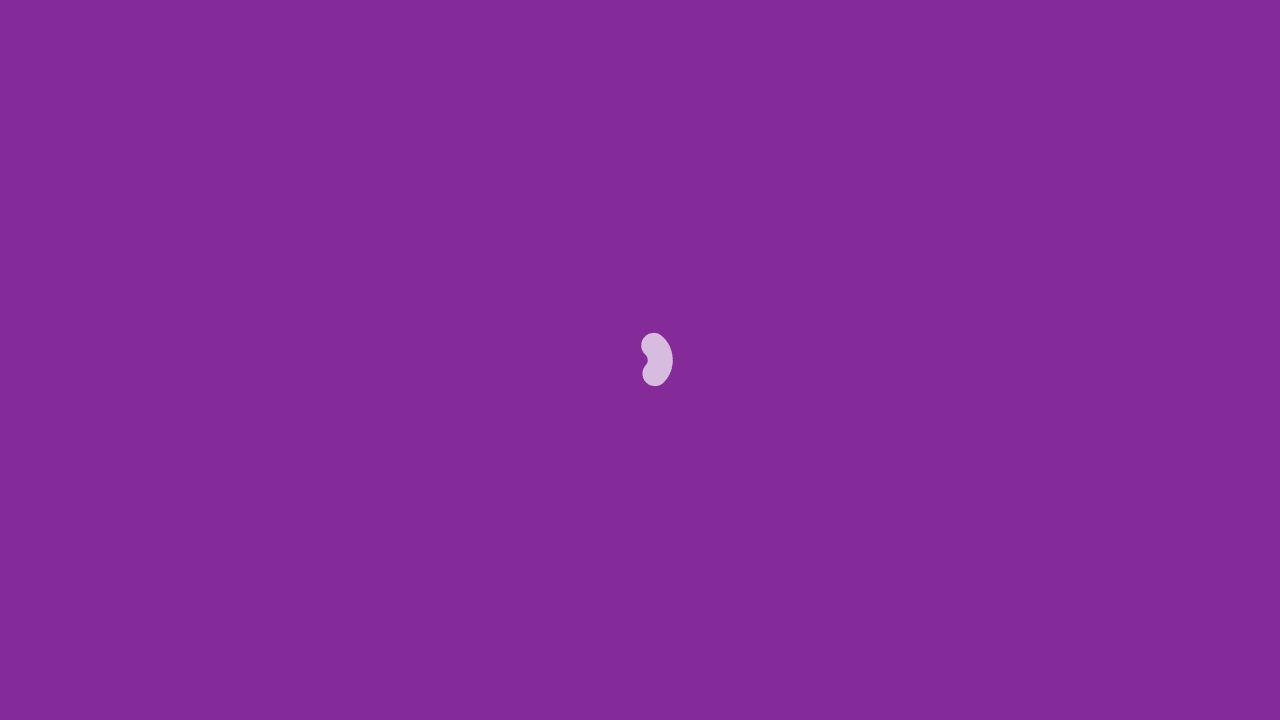

Waited for 'Forgot Password?' link to become visible
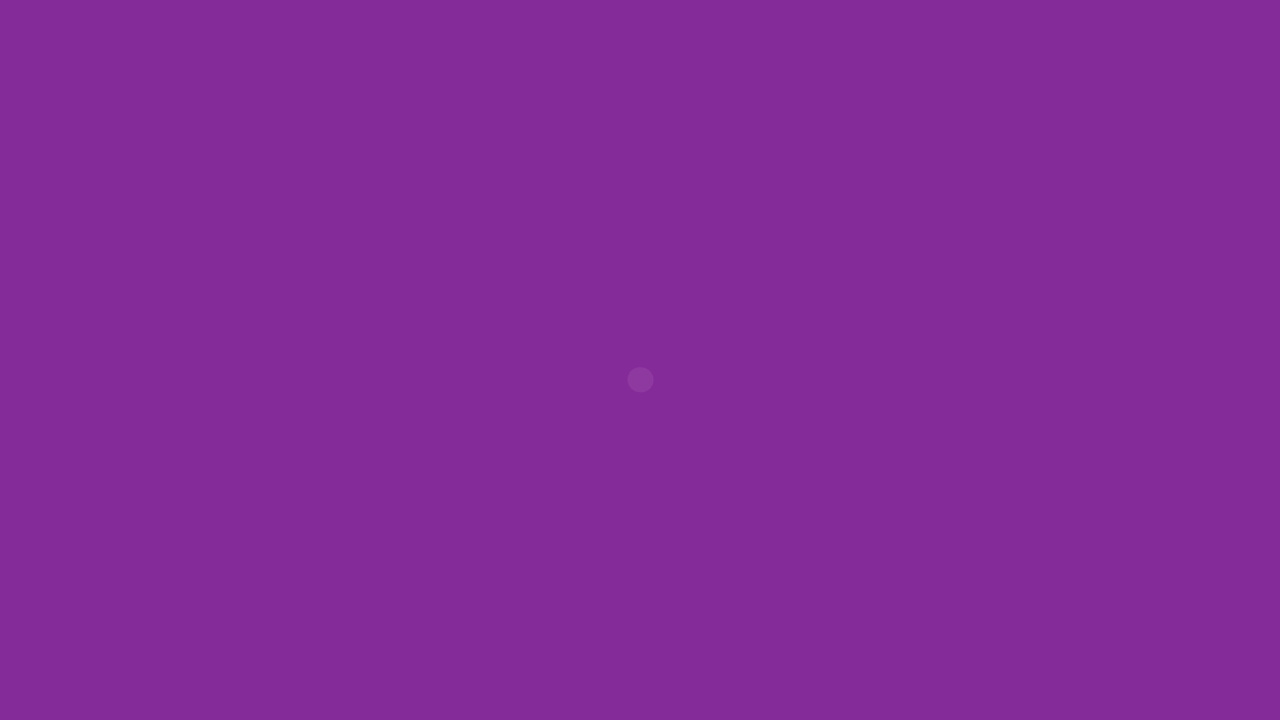

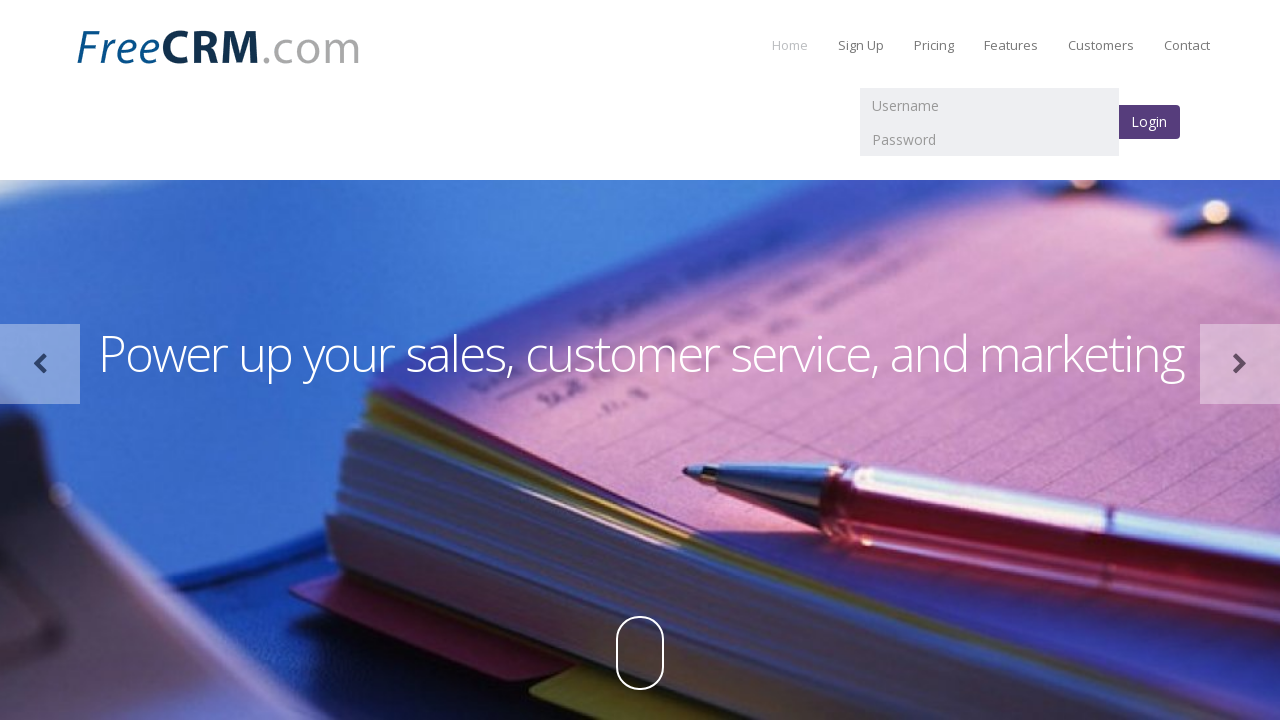